Tests JavaScript alert handling by triggering three types of alerts (basic alert, confirm dialog, and prompt), interacting with each by accepting, dismissing, and entering text.

Starting URL: https://the-internet.herokuapp.com/javascript_alerts

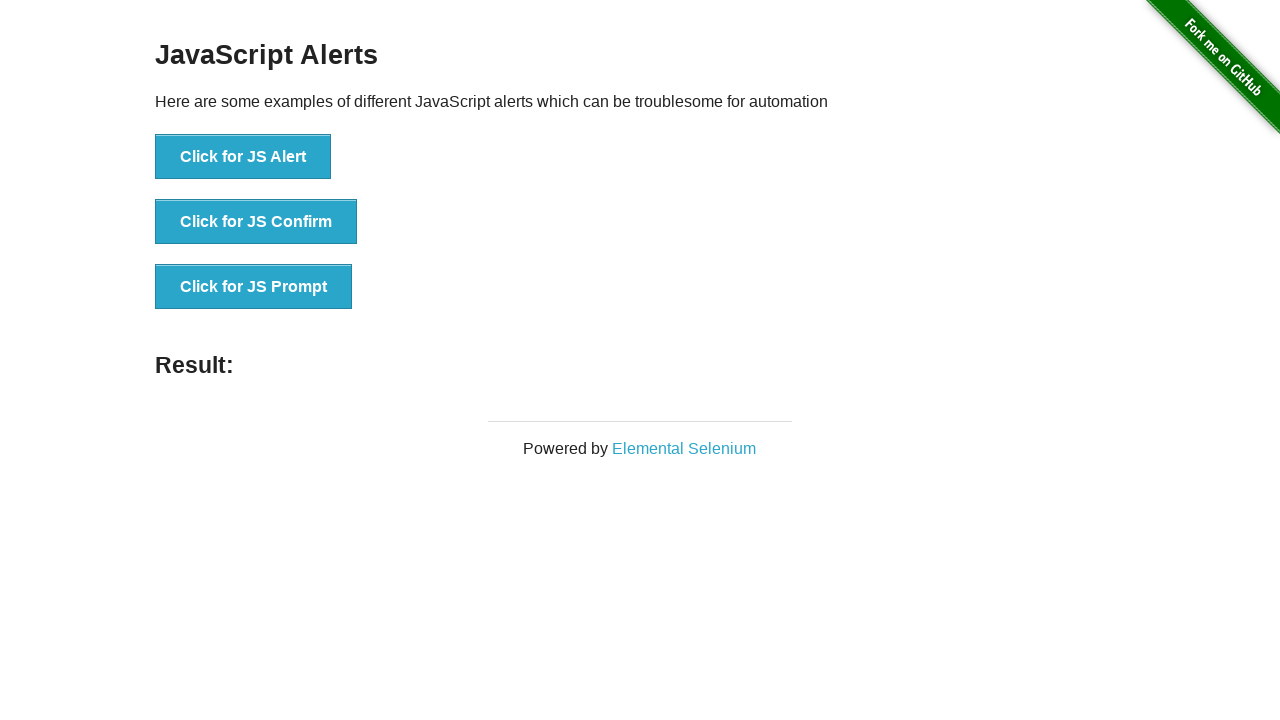

Clicked button to trigger basic JS Alert at (243, 157) on xpath=//button[text()='Click for JS Alert']
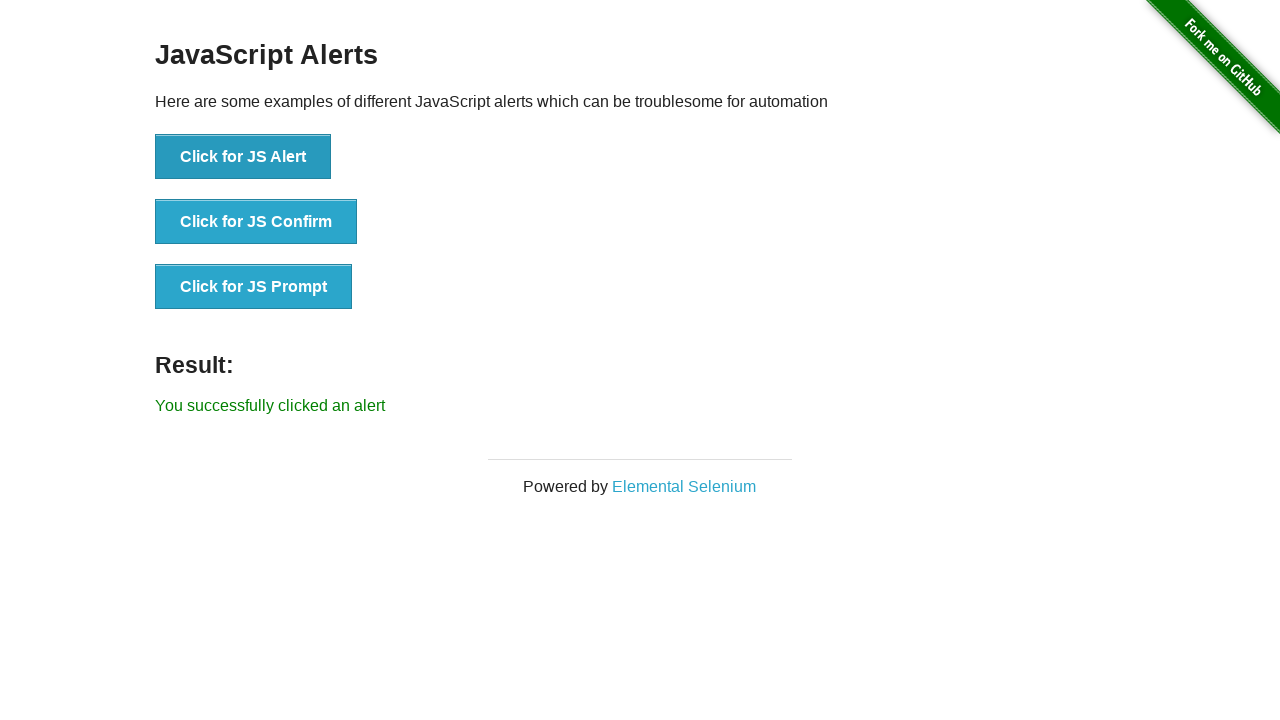

Set up dialog handler to accept alerts
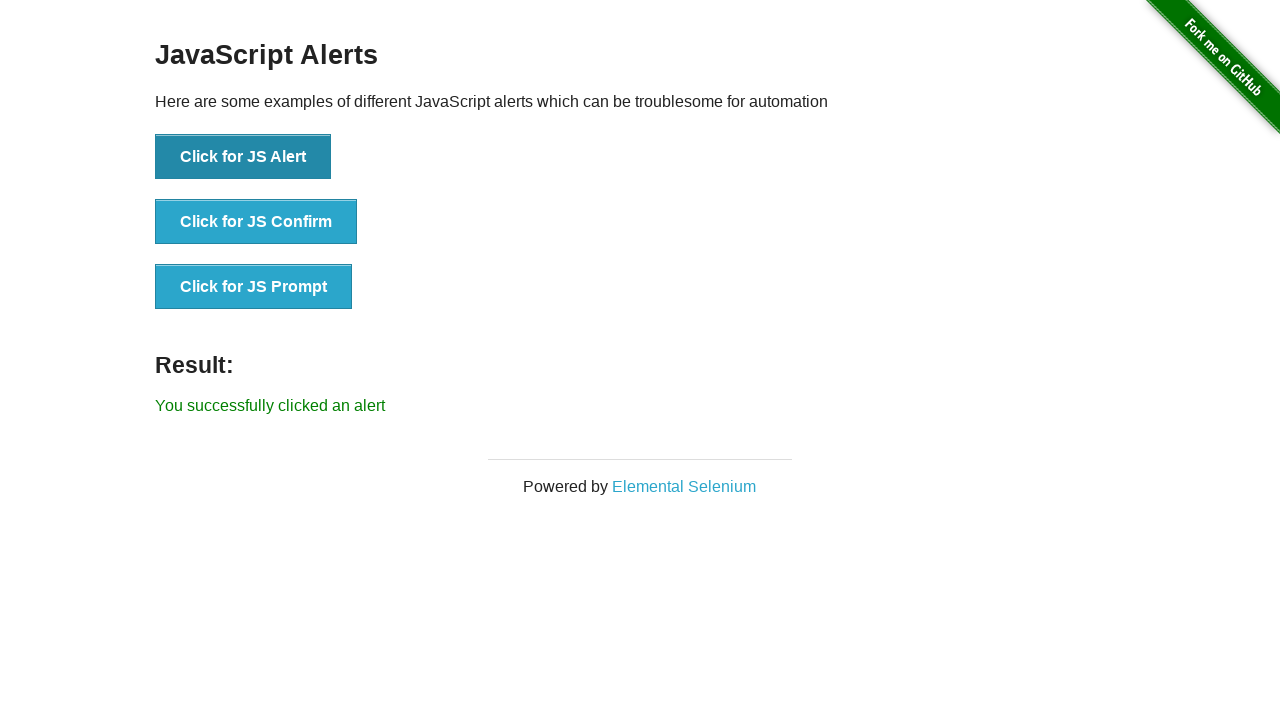

Clicked button to trigger basic JS Alert and accepted it at (243, 157) on xpath=//button[text()='Click for JS Alert']
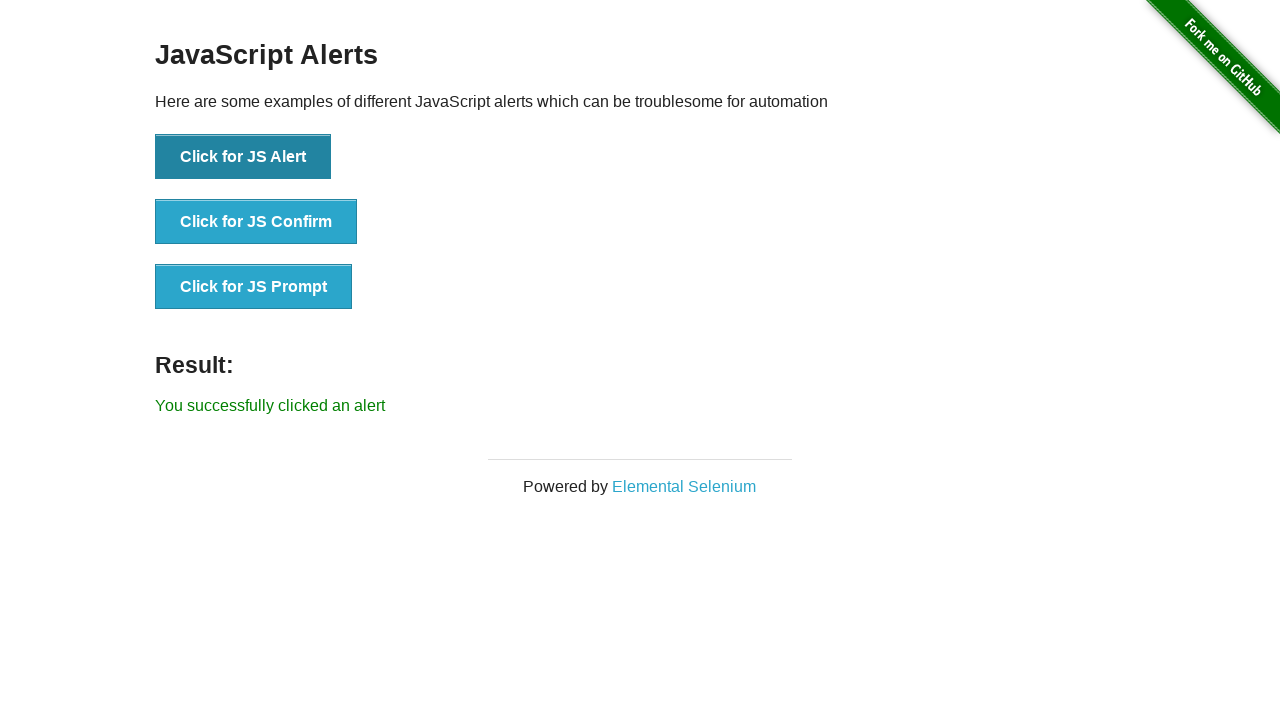

Clicked button to trigger JS Confirm dialog at (256, 222) on xpath=//button[text()='Click for JS Confirm']
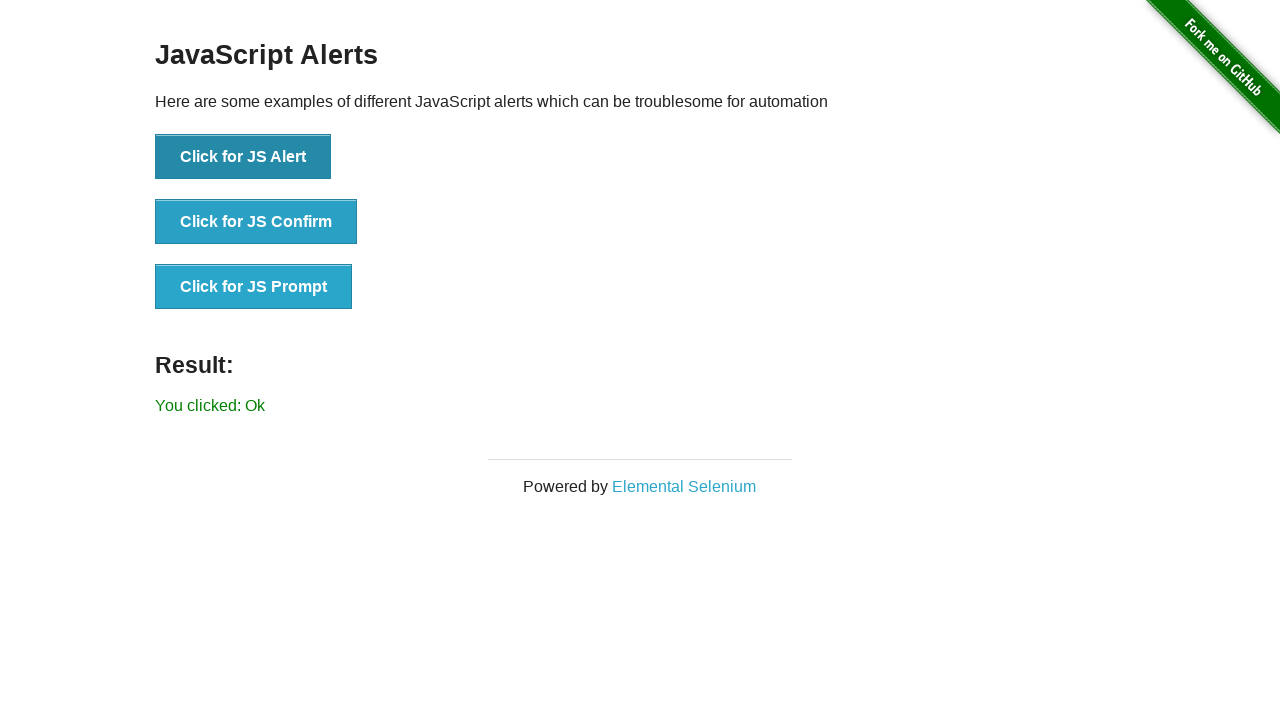

Set up dialog handler to dismiss confirm dialog
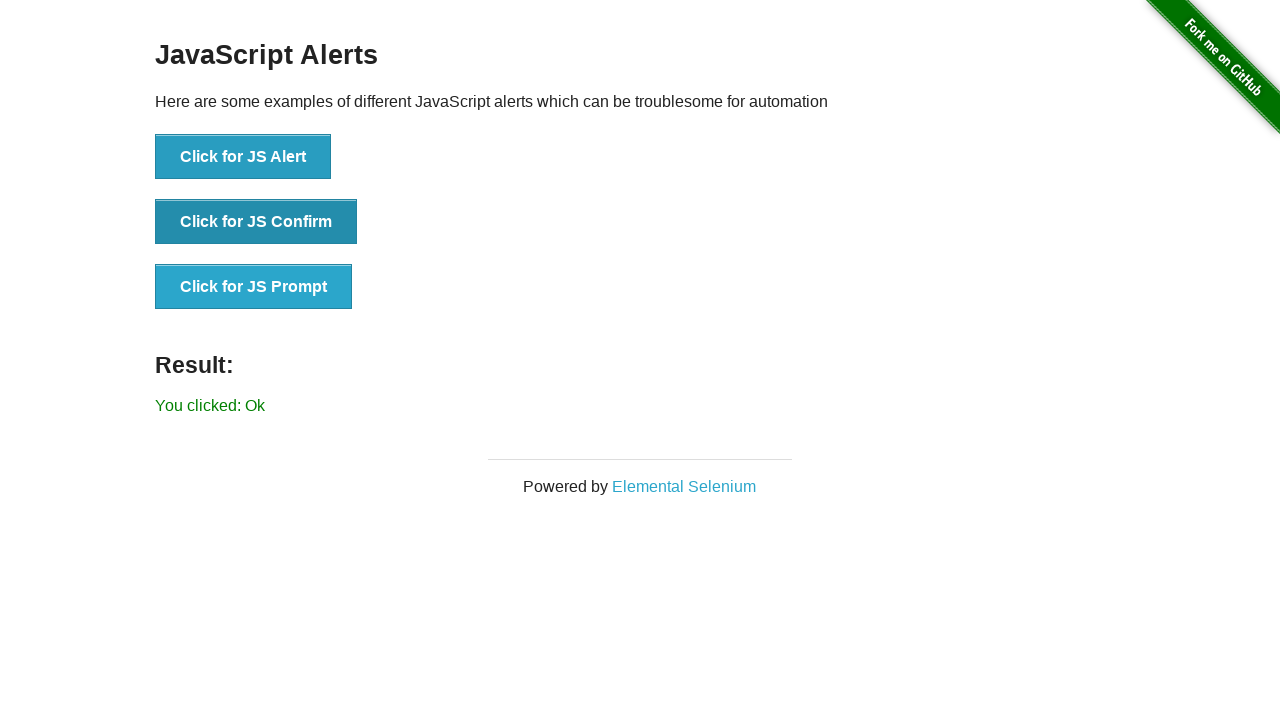

Clicked button to trigger JS Confirm dialog and dismissed it at (256, 222) on xpath=//button[text()='Click for JS Confirm']
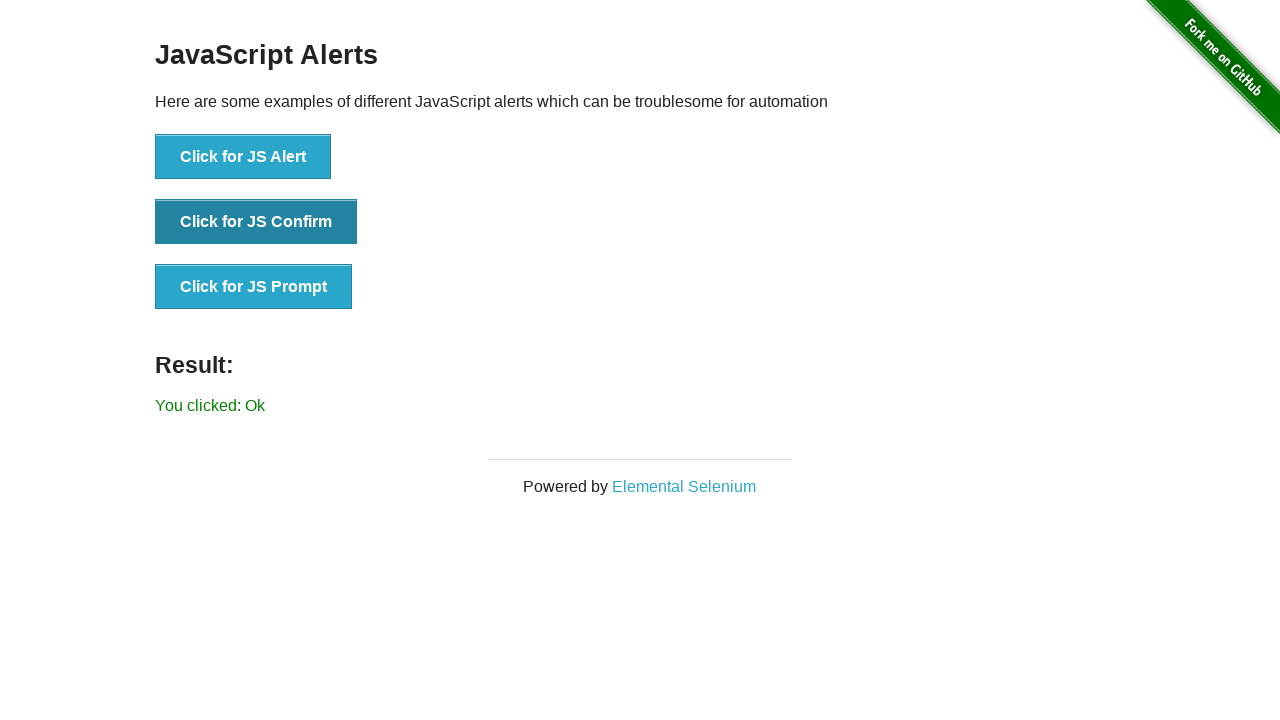

Set up dialog handler to accept prompt with text 'Hello Playwright'
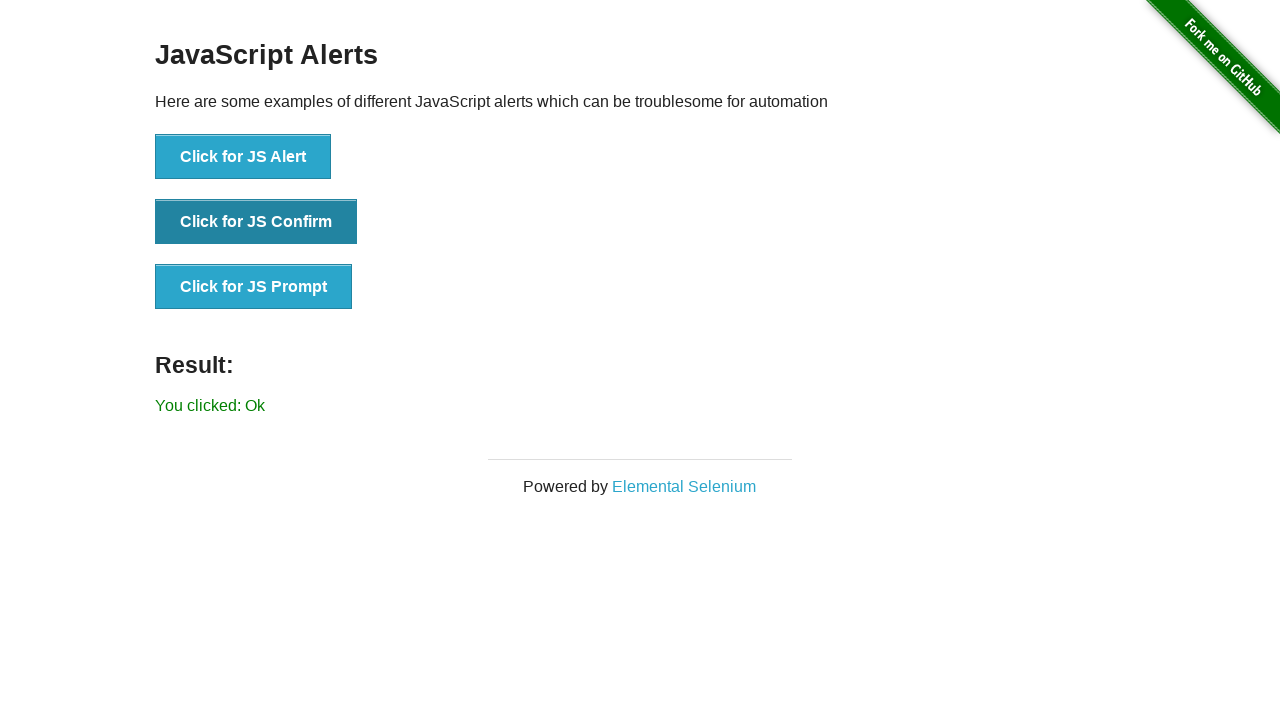

Clicked button to trigger JS Prompt and entered 'Hello Playwright' at (254, 287) on xpath=//button[text()='Click for JS Prompt']
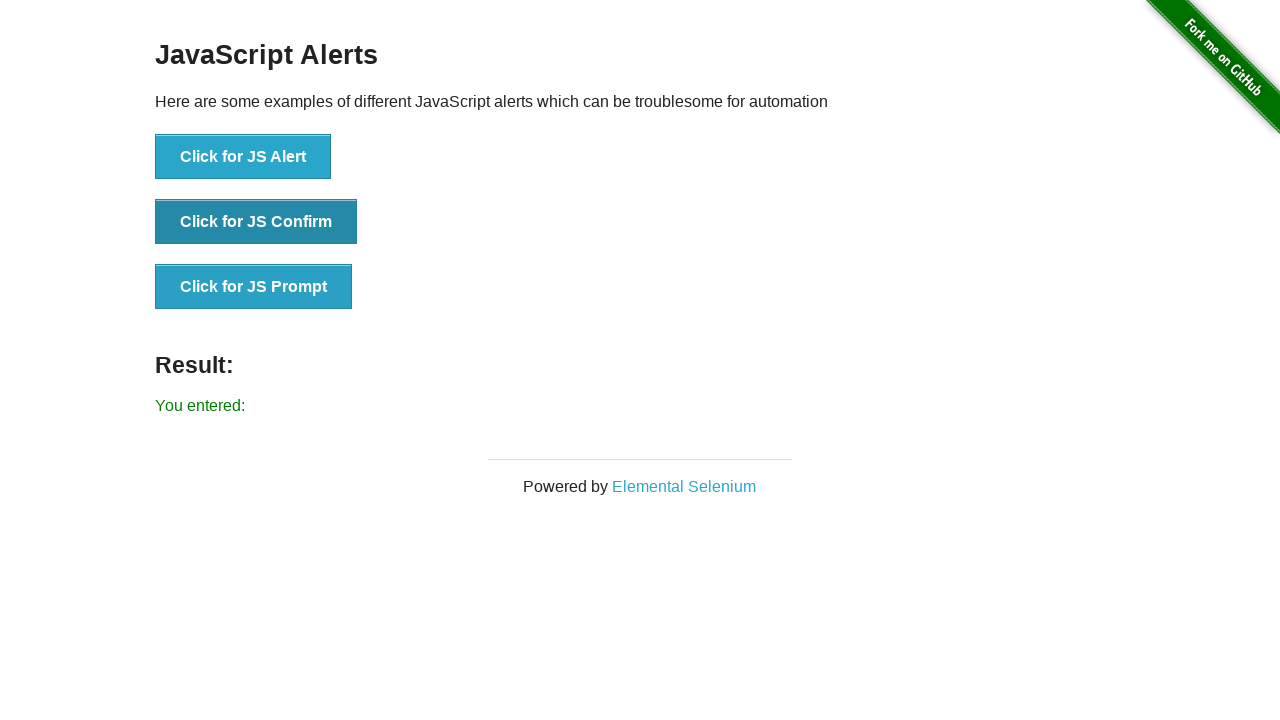

Verified result text element is visible
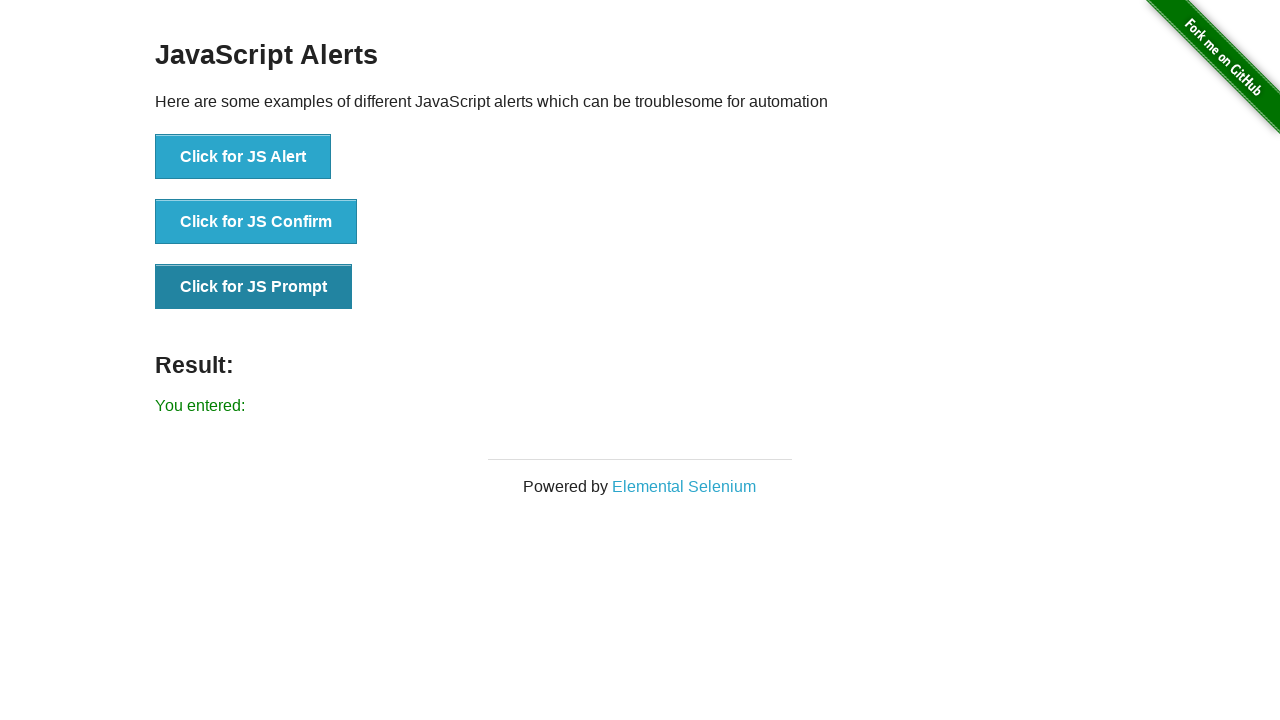

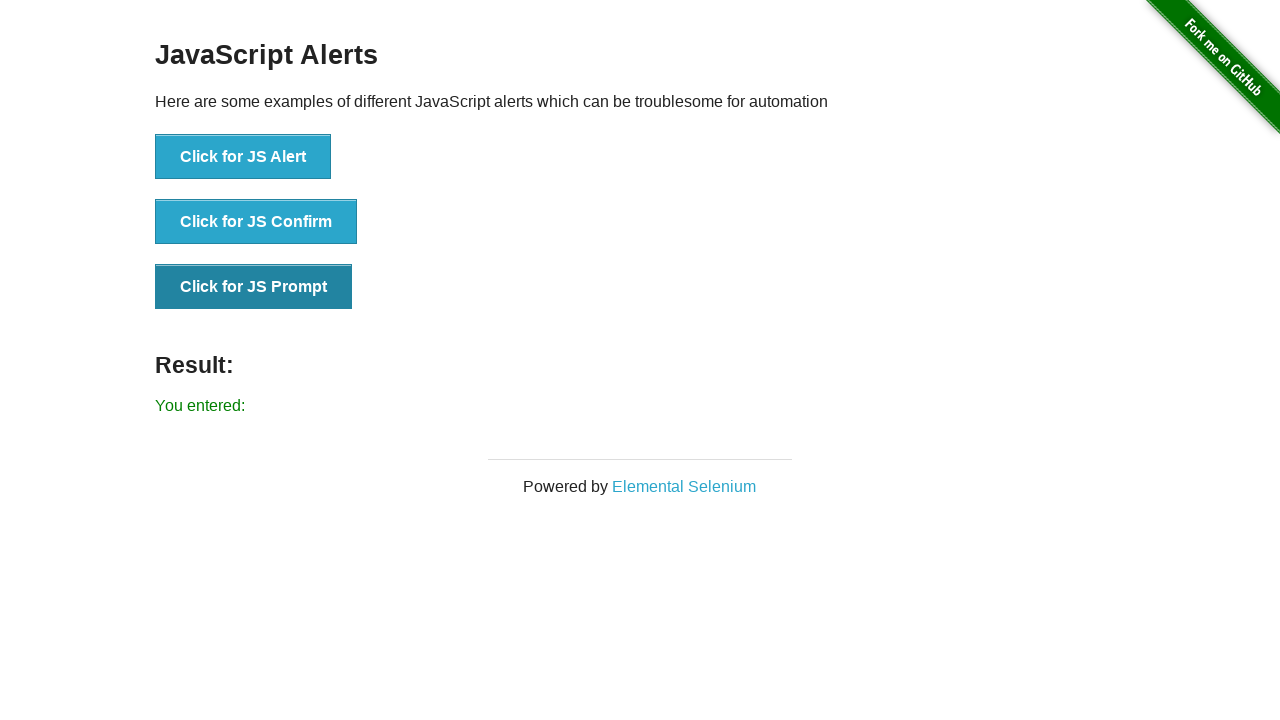